Tests page scrolling functionality by navigating to jqueryui.com and scrolling down 700 pixels using JavaScript execution

Starting URL: http://jqueryui.com/

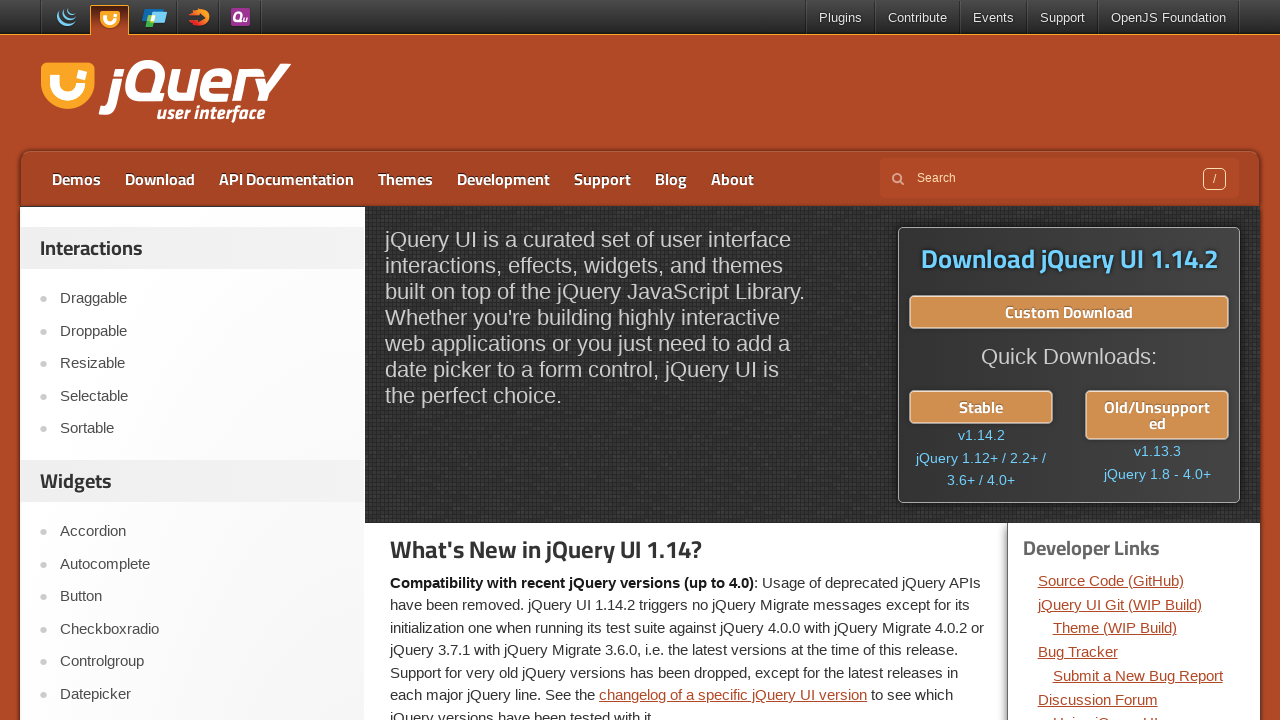

Waited for page to load (domcontentloaded state reached)
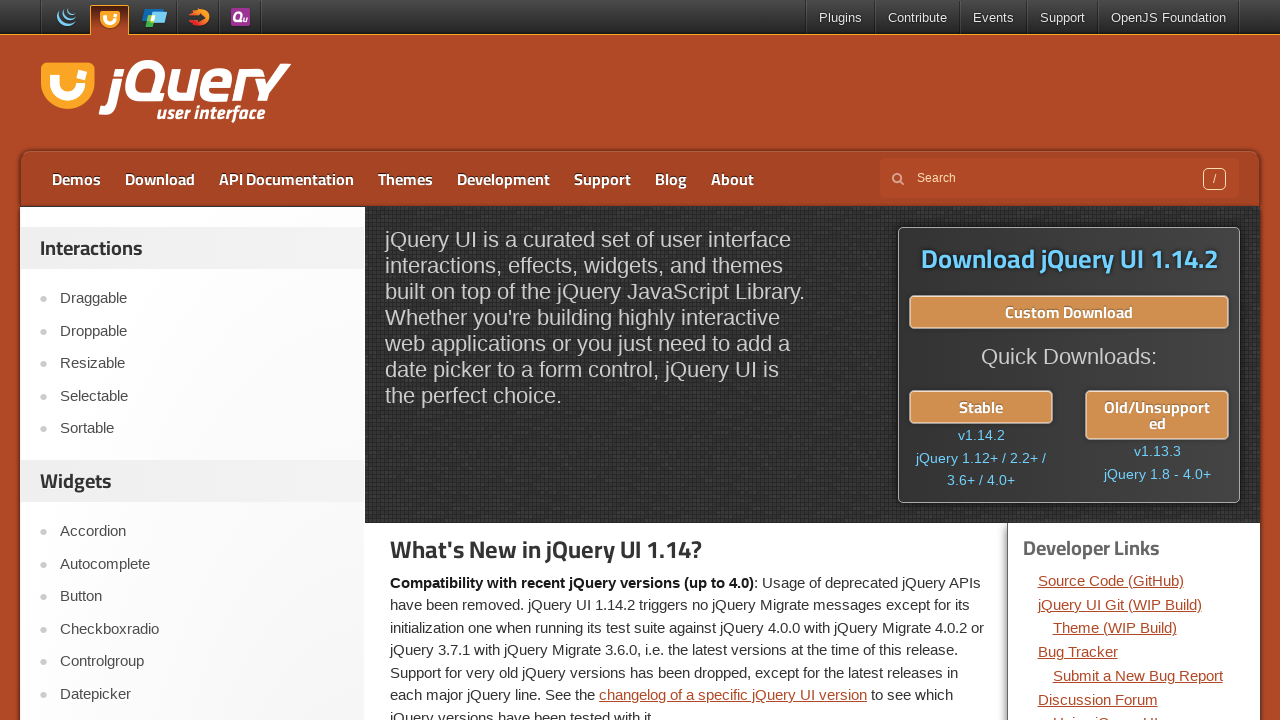

Scrolled down 700 pixels using JavaScript
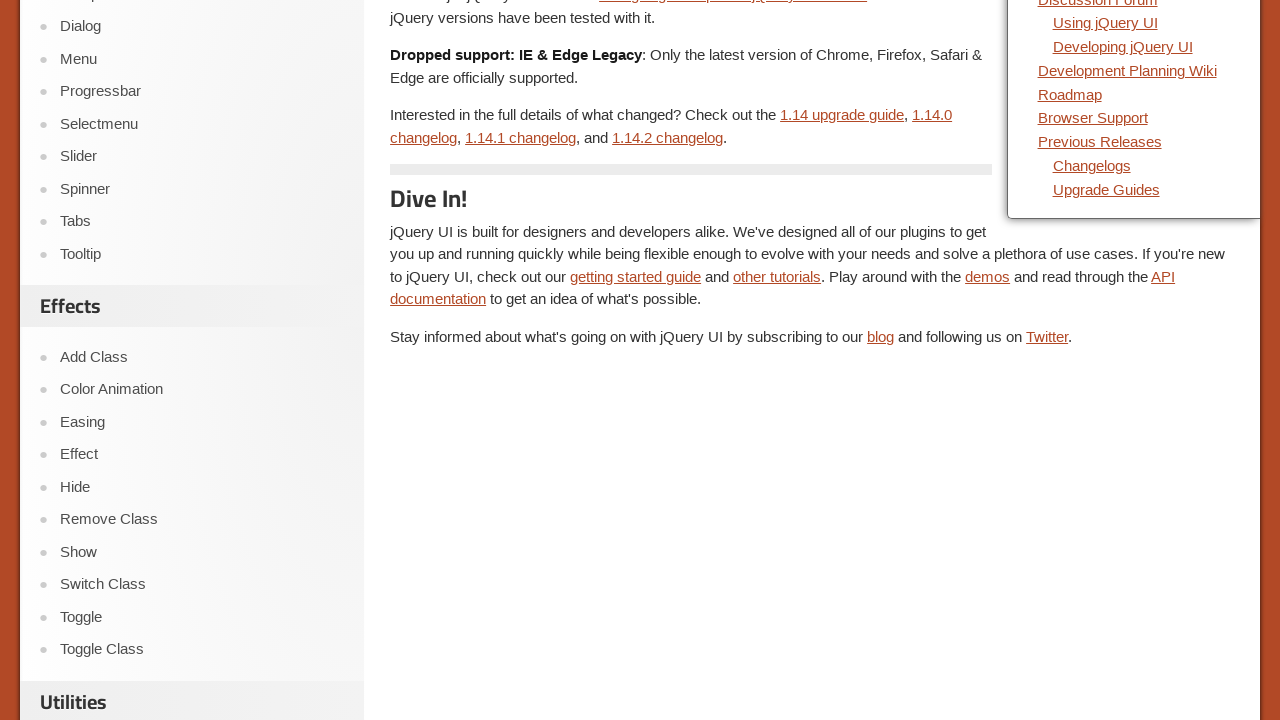

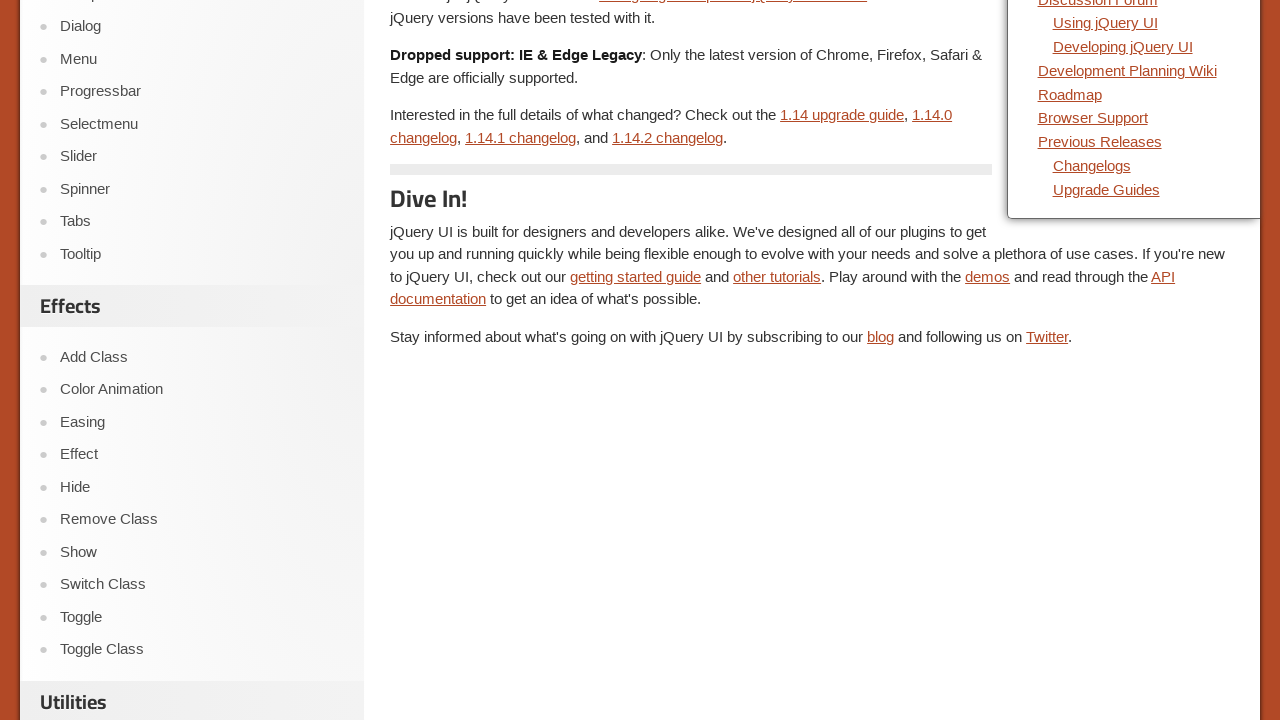